Tests opening a new browser window by clicking a link, switching to the child window to verify its content, then switching back to the parent window and verifying its heading text.

Starting URL: https://the-internet.herokuapp.com/windows

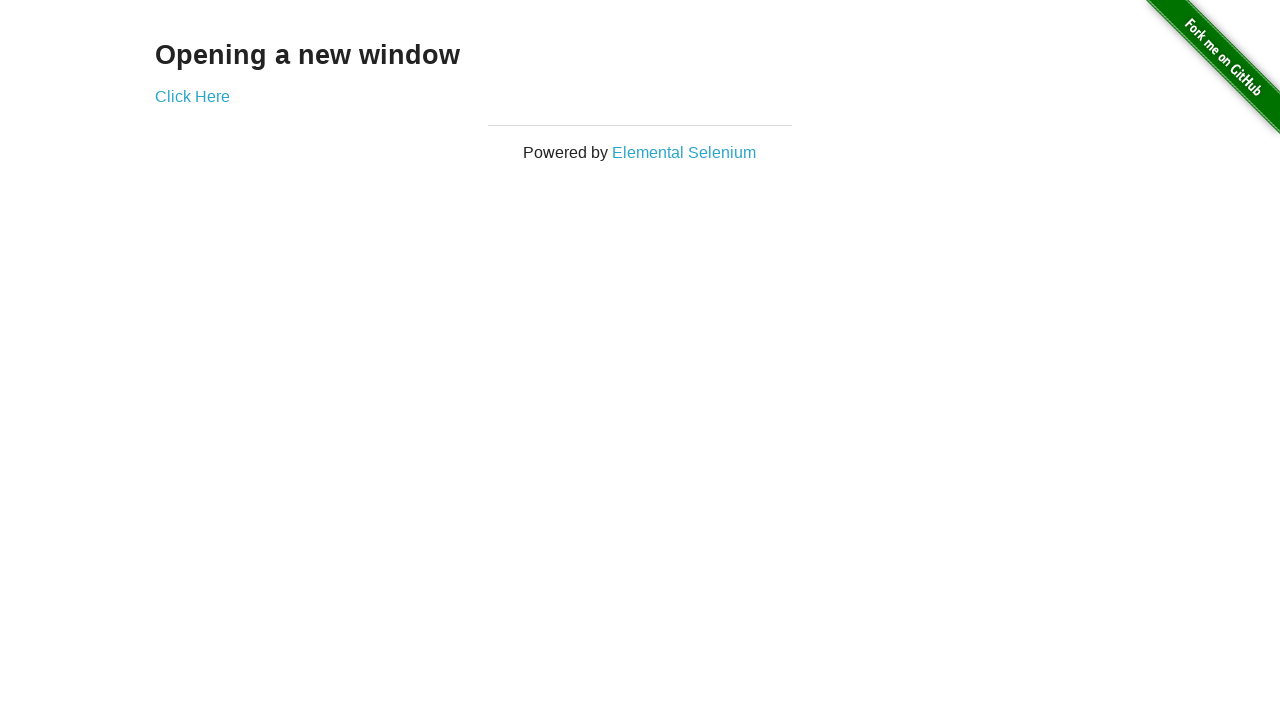

Clicked 'Click Here' link to open new window at (192, 96) on text=Click Here
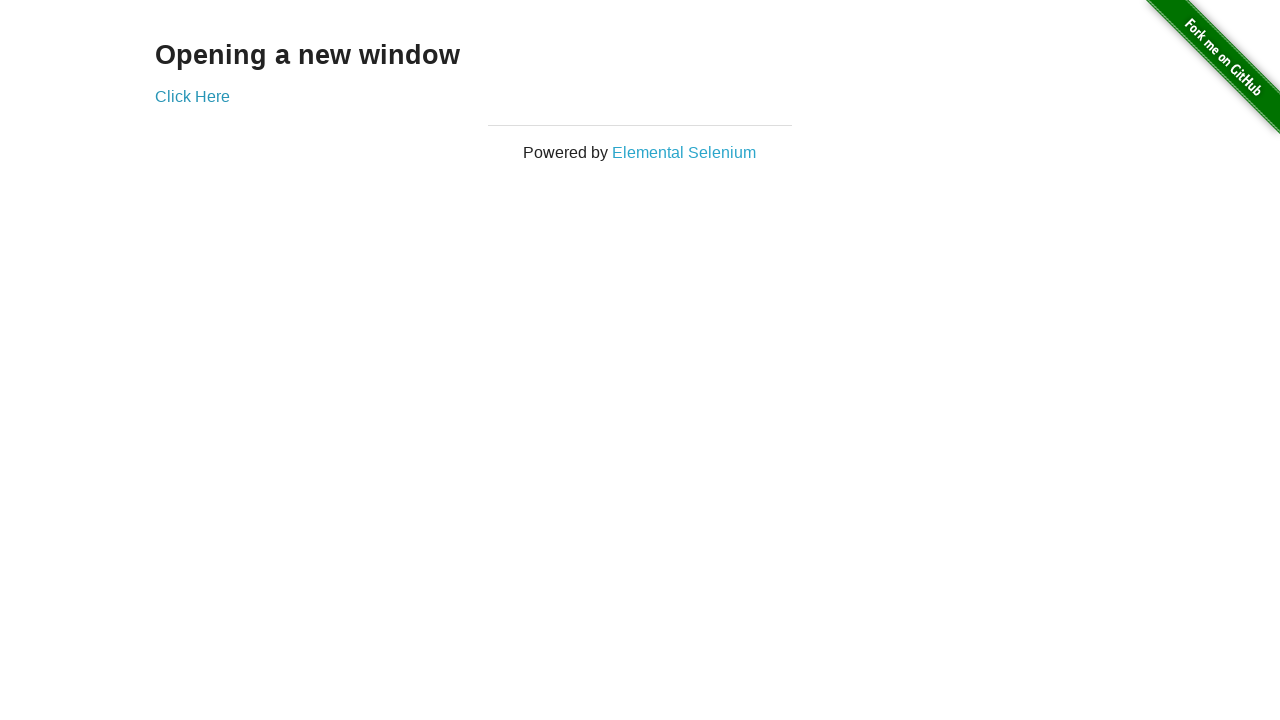

New window opened and captured at (192, 96) on text=Click Here
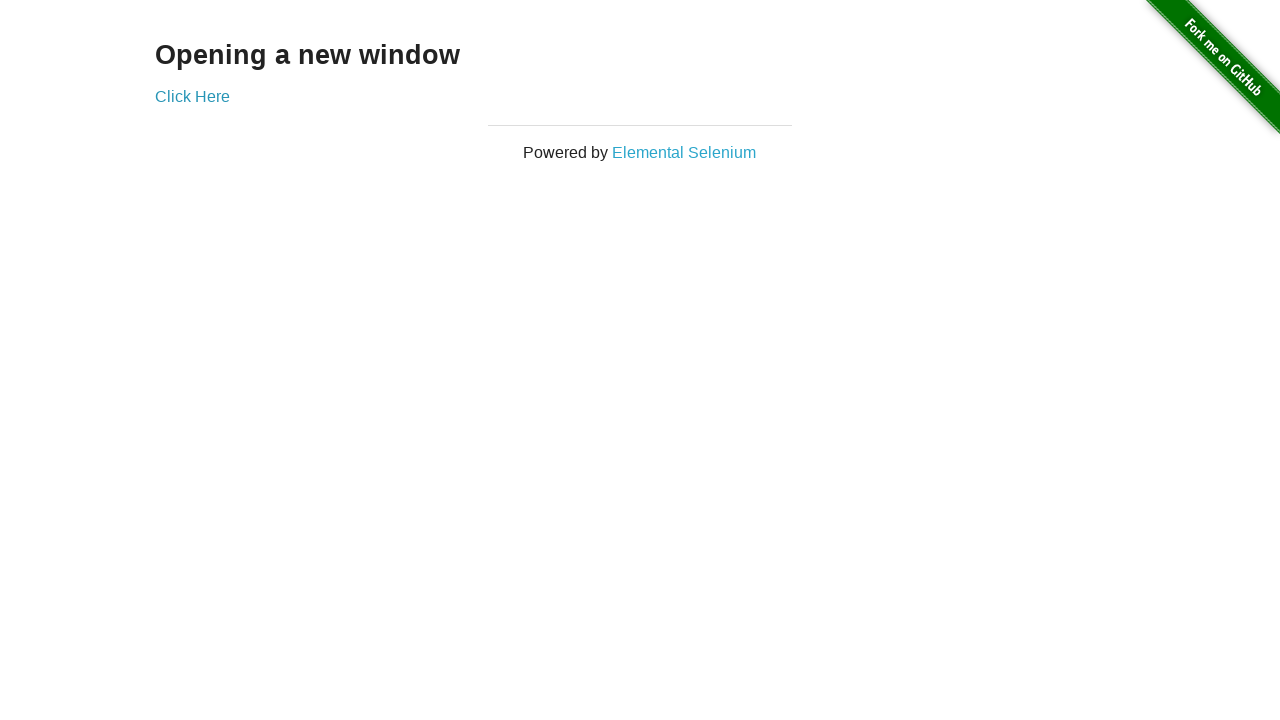

Retrieved reference to child window
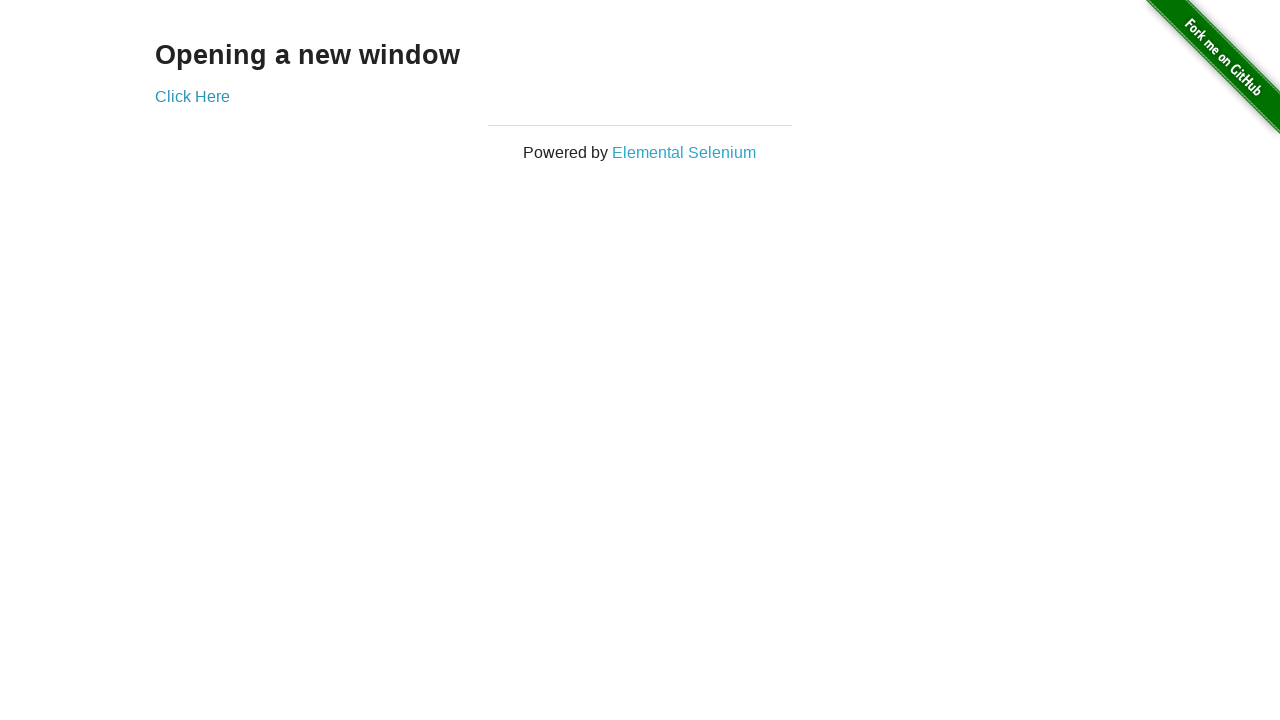

Child window page fully loaded
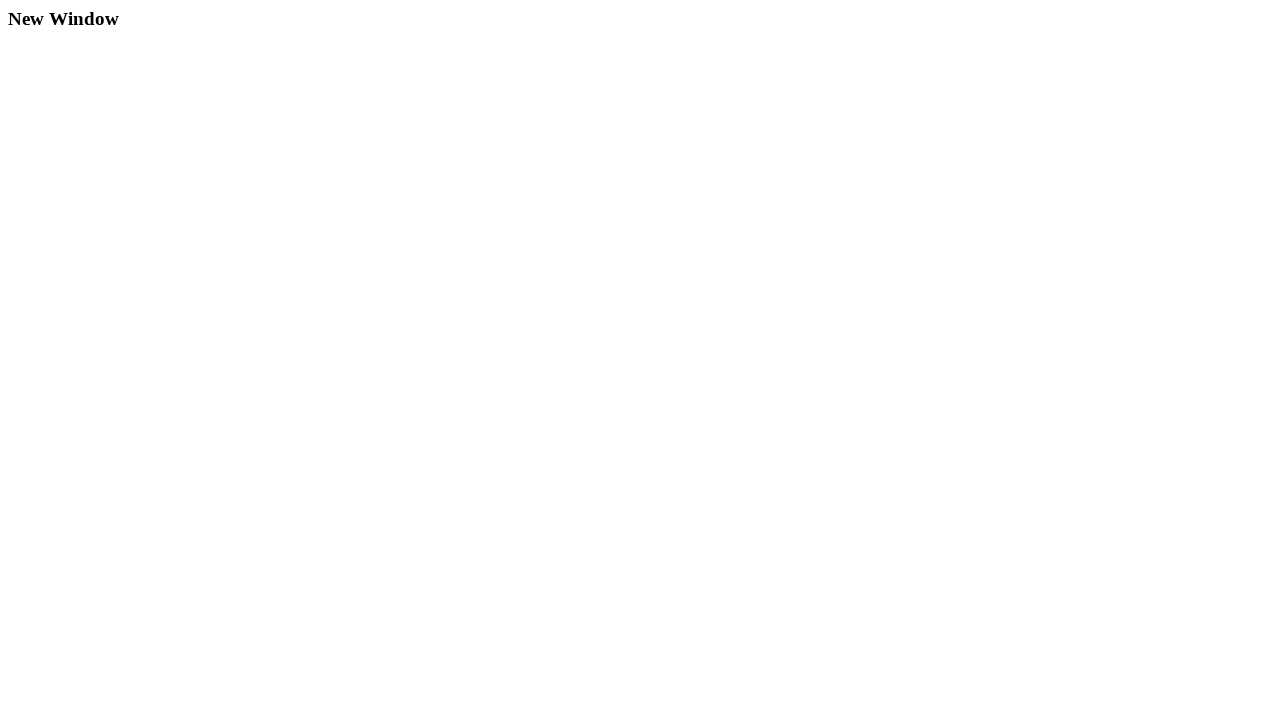

Child window h3 heading element found
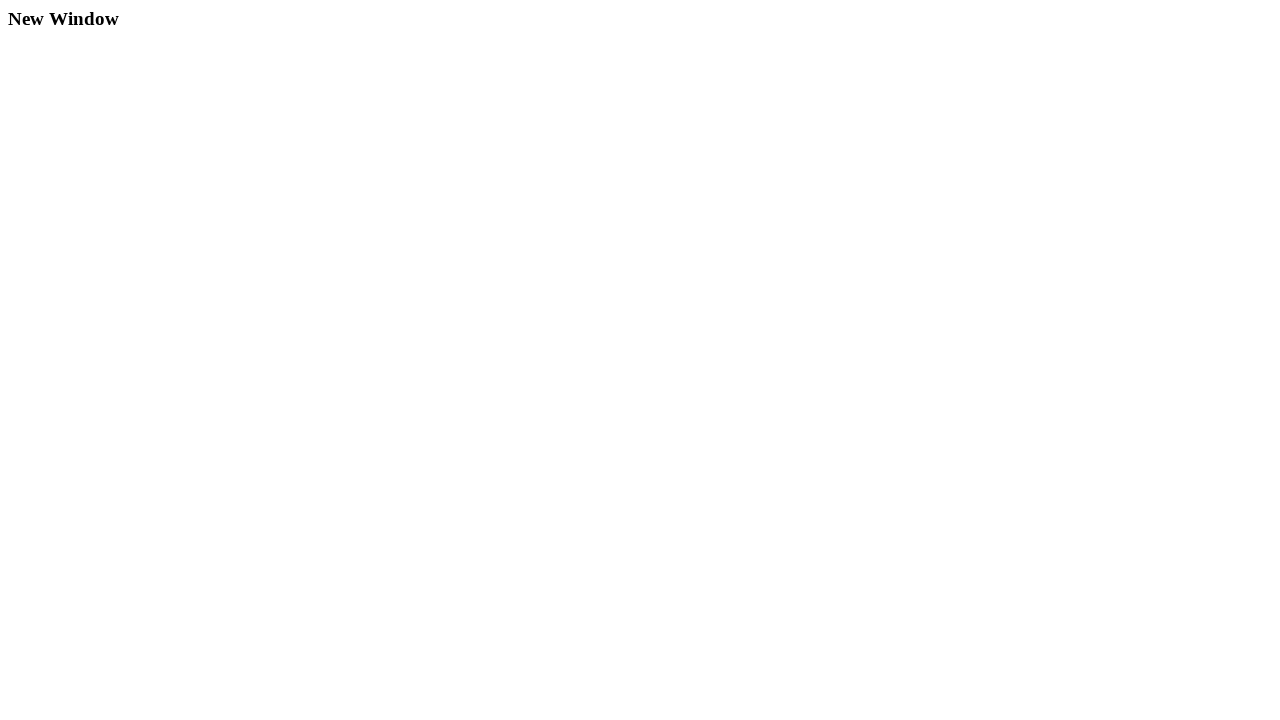

Closed child window
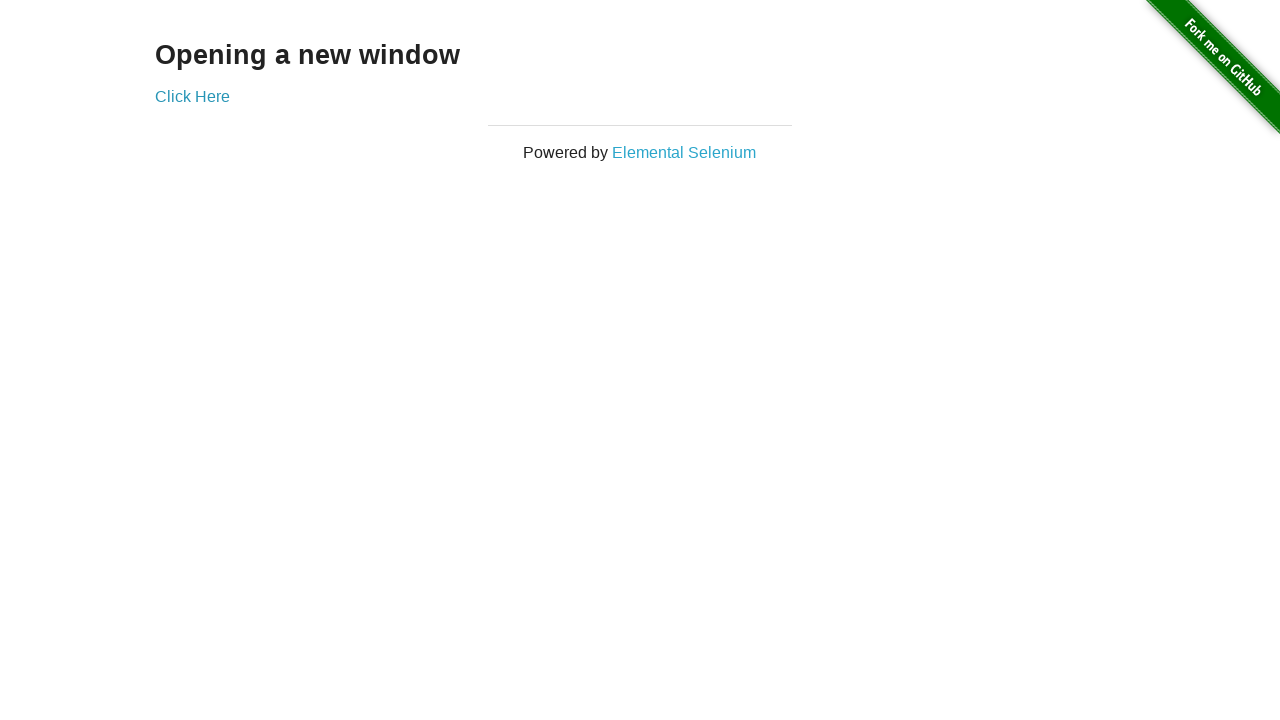

Parent window h3 heading element found
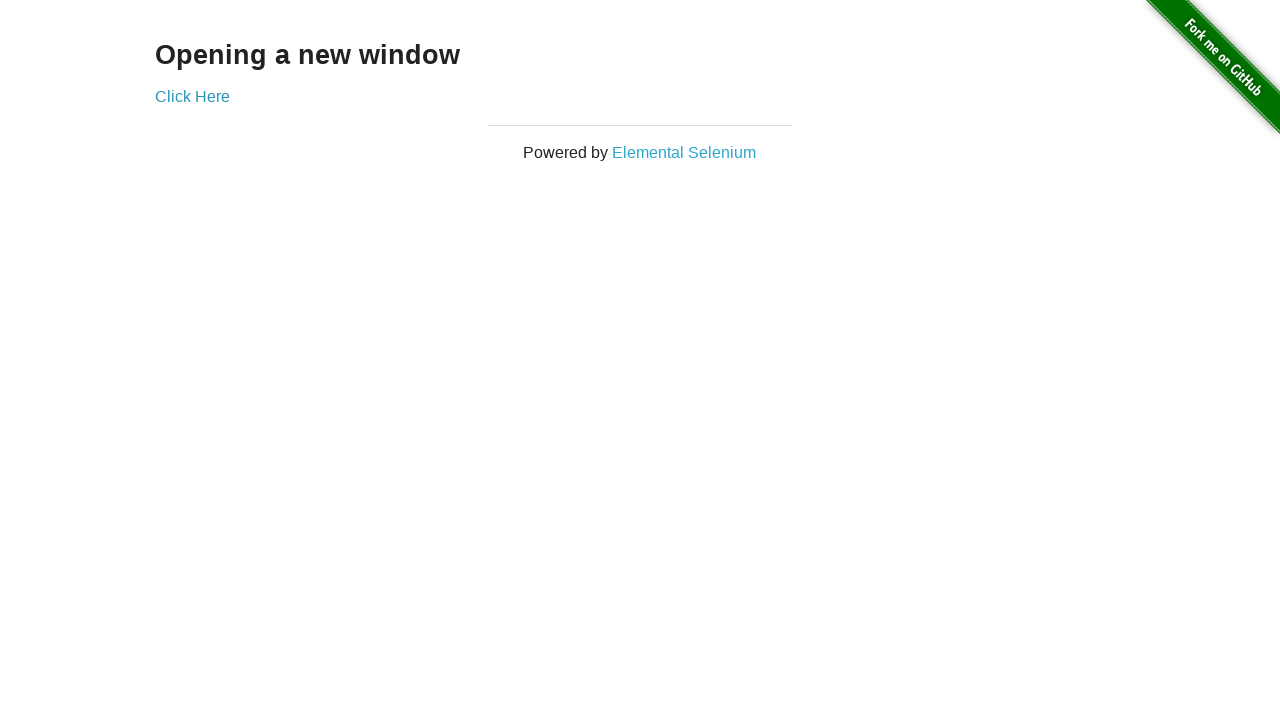

Verified parent window heading text is 'Opening a new window'
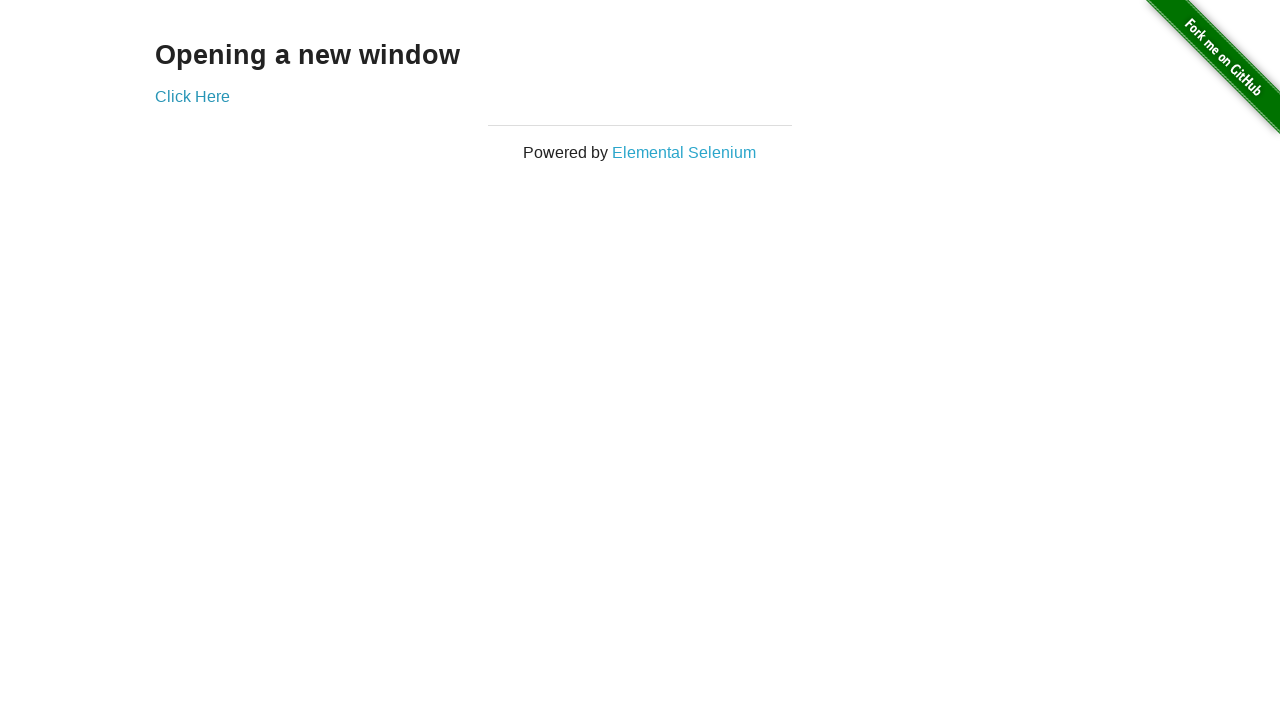

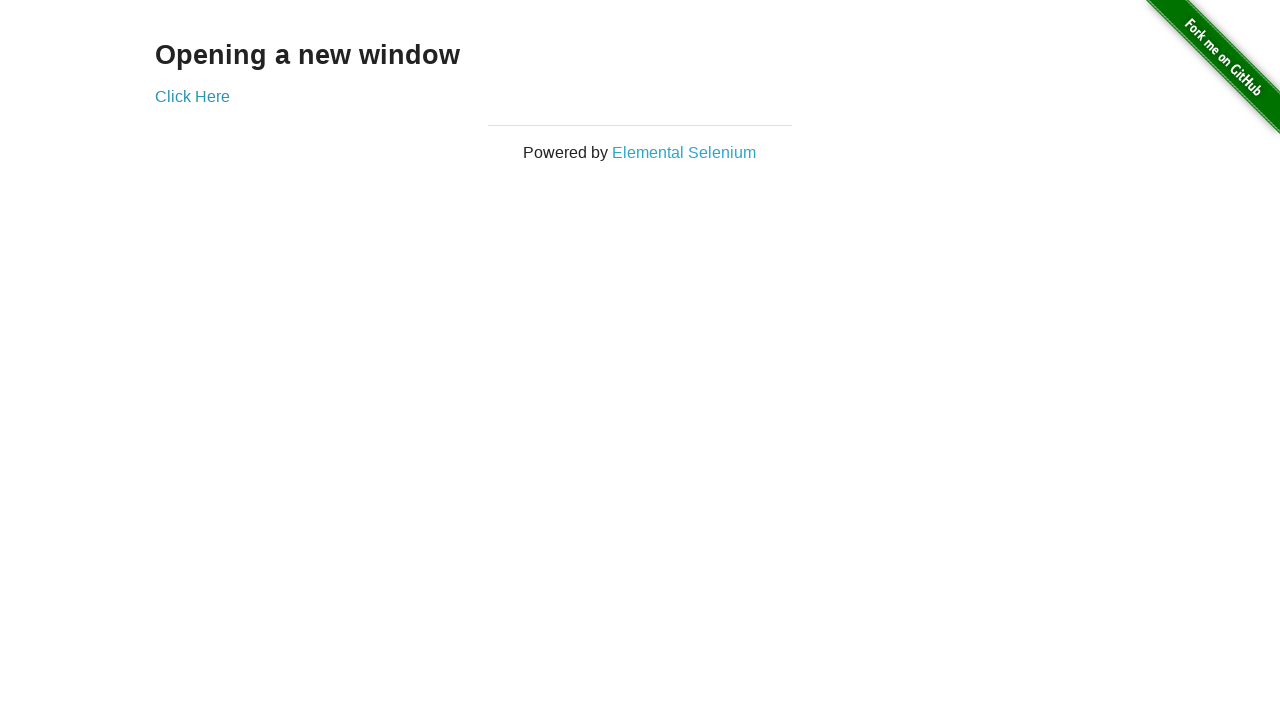